Verifies the eMAG about page title and checks that the navigation bar contains expected menu items

Starting URL: https://about.emag.ro

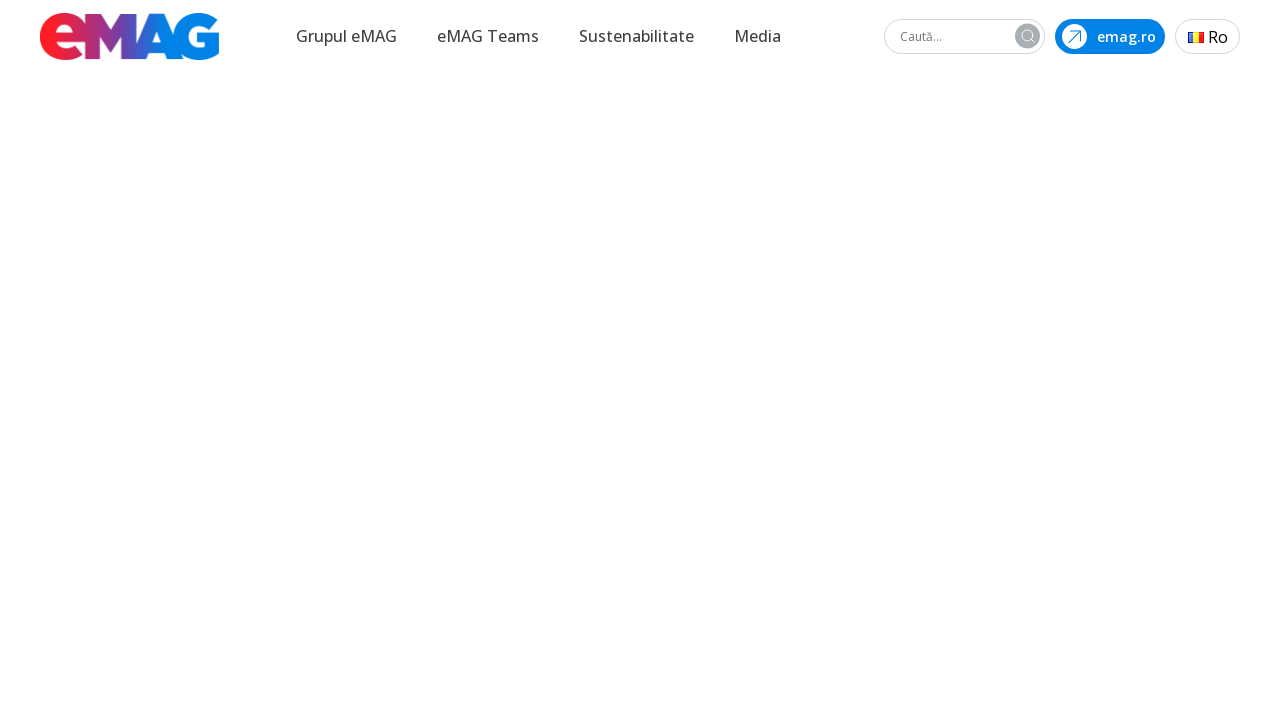

Verified page title contains 'eMAG'
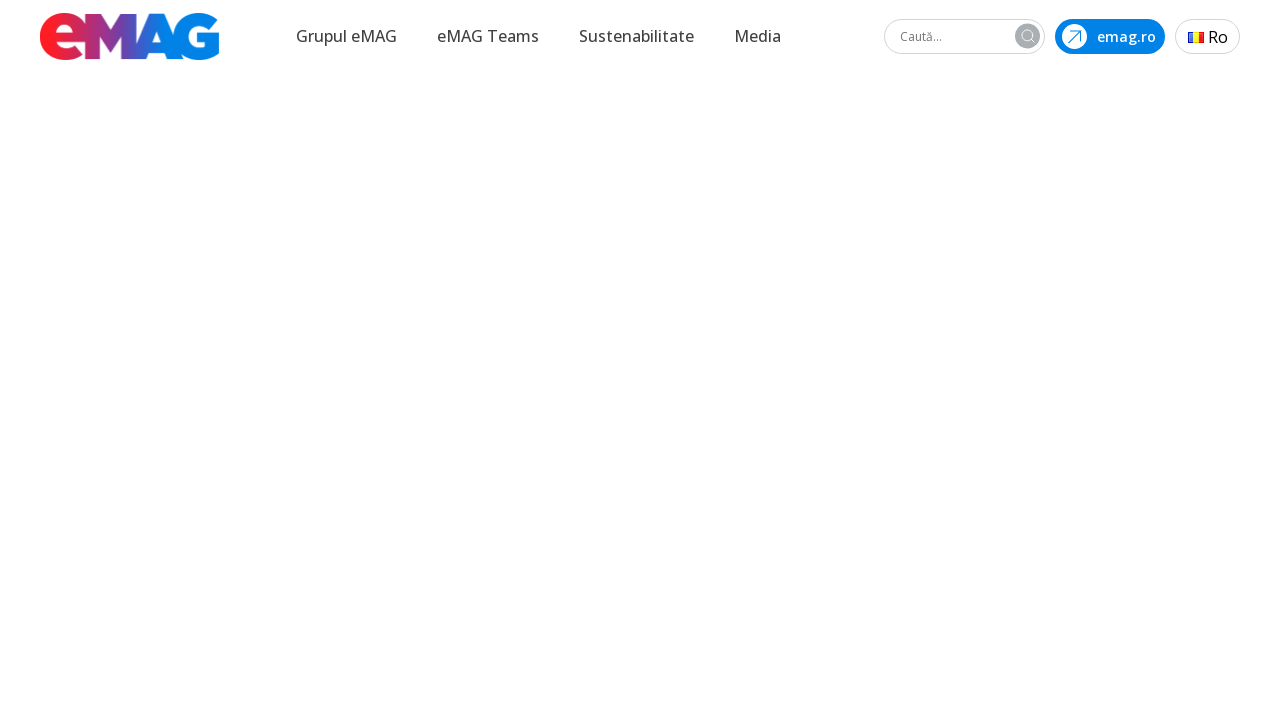

Navigation bar loaded and first navbar item is visible
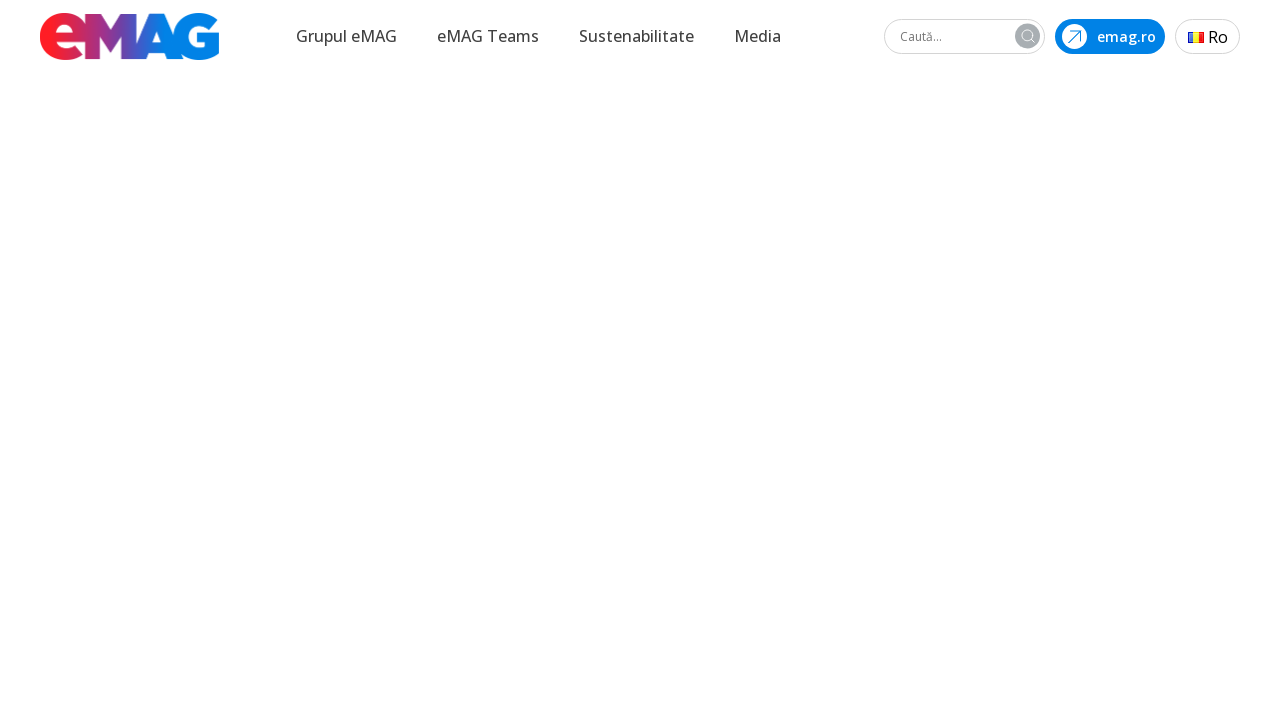

Verified navbar item 'Grupul eMAG' is present and matches expected text
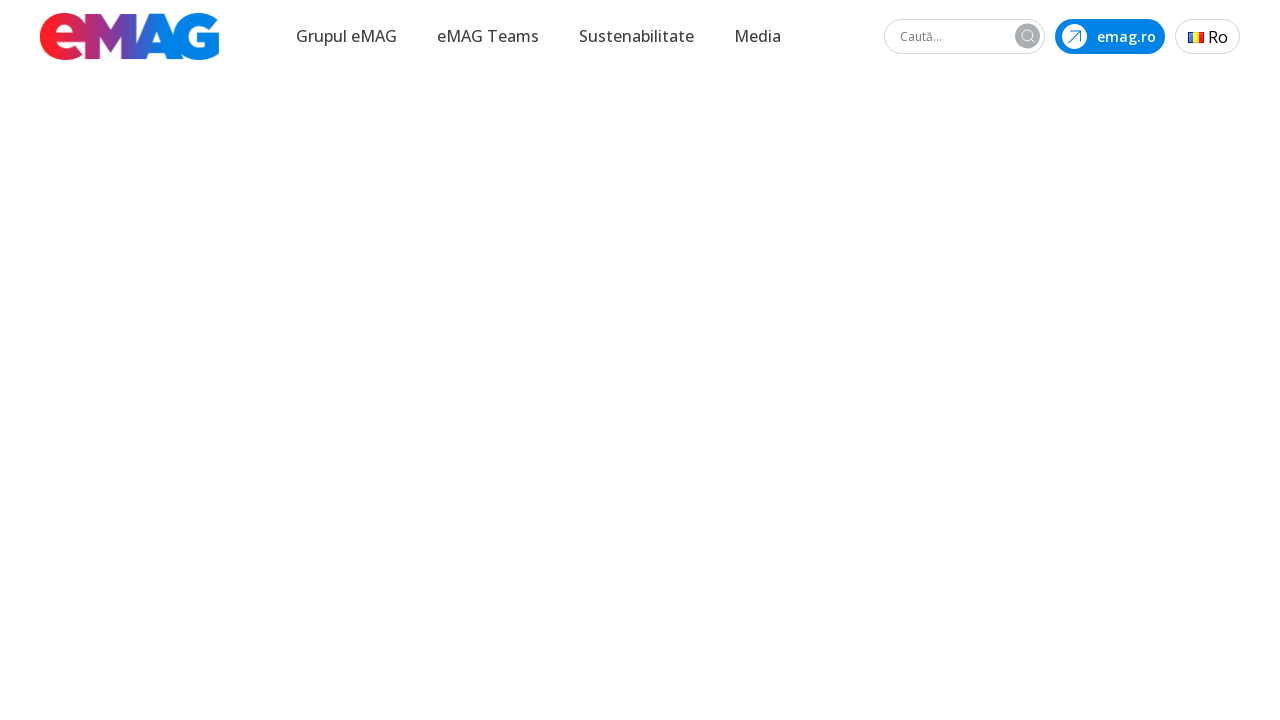

Verified navbar item 'eMAG Teams' is present and matches expected text
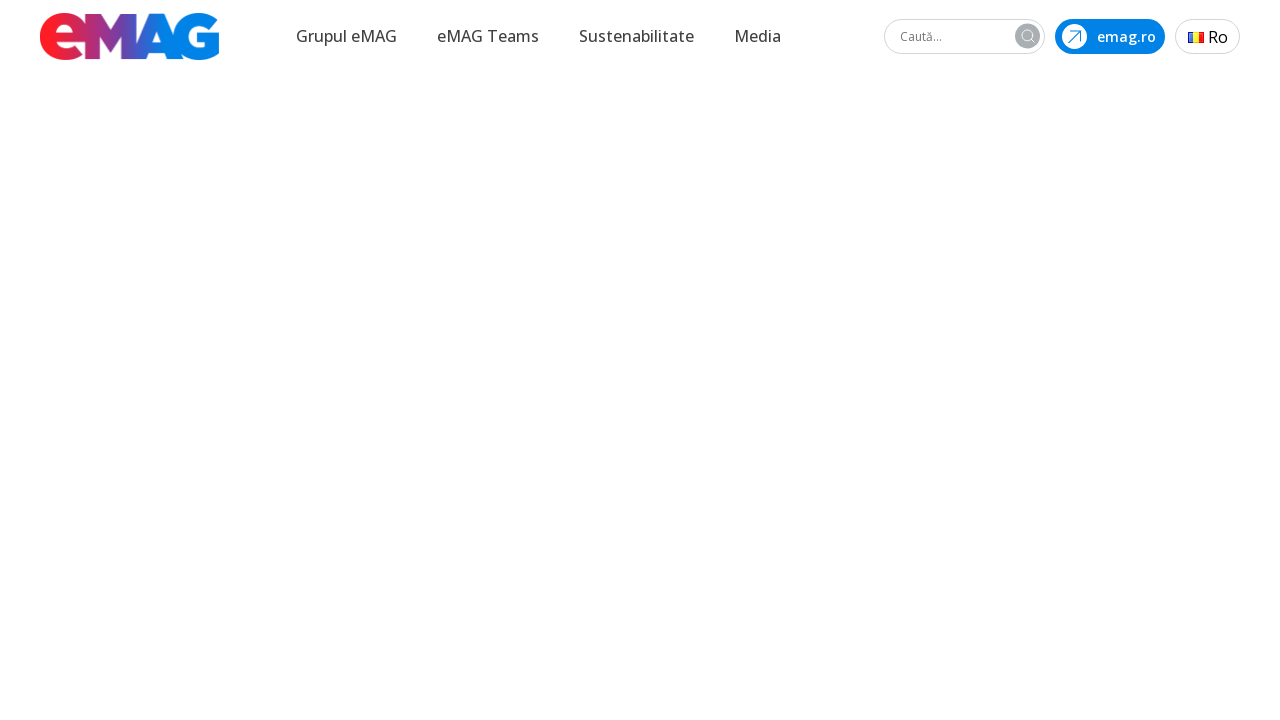

Verified navbar item 'Sustenabilitate' is present and matches expected text
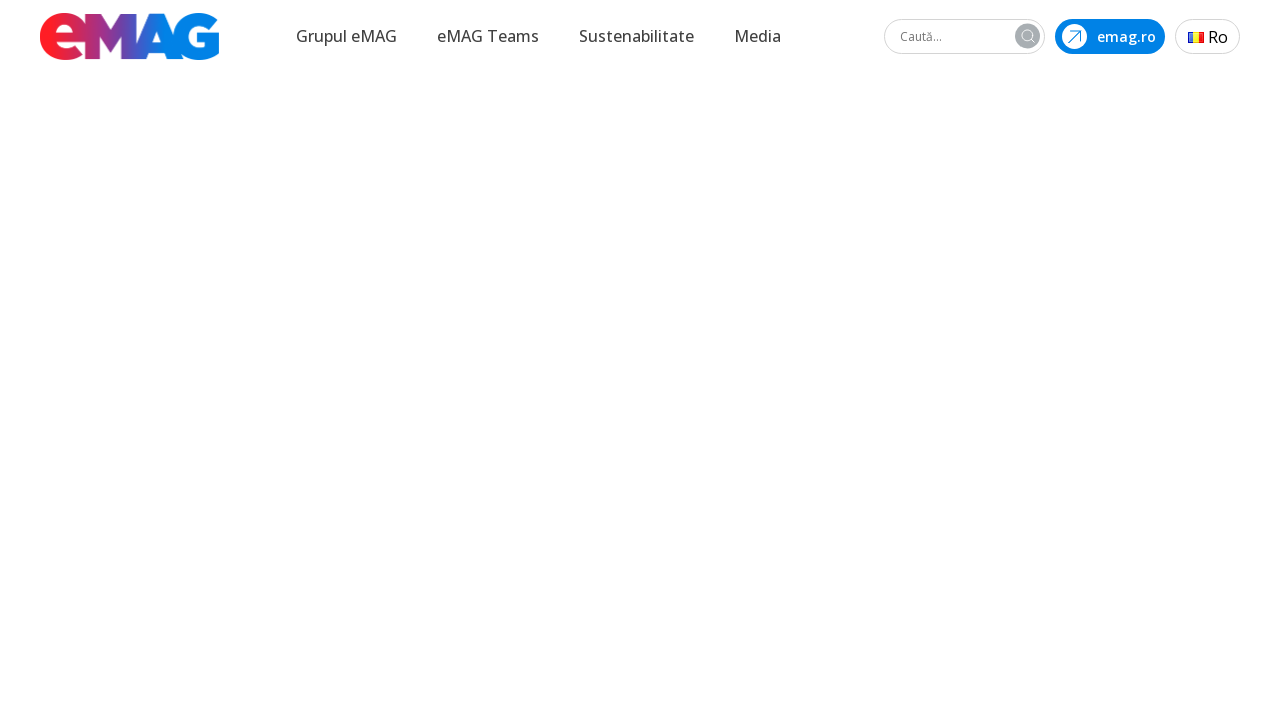

Verified navbar item 'Media' is present and matches expected text
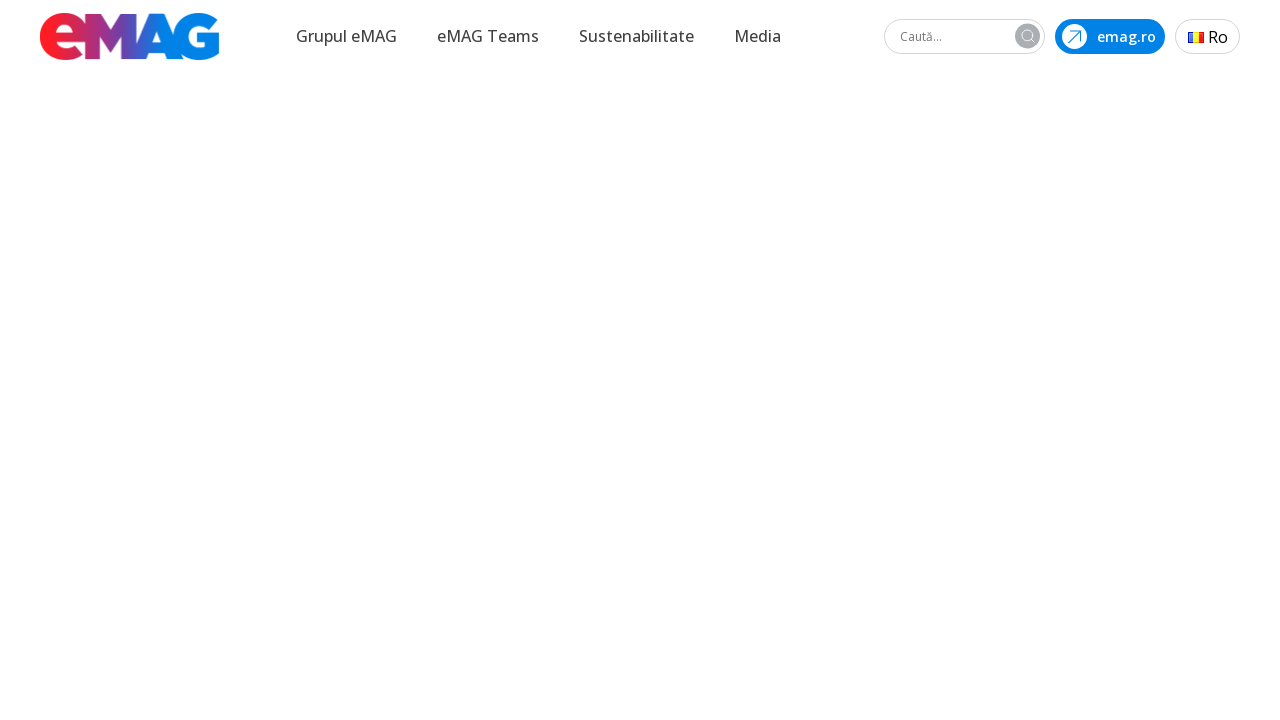

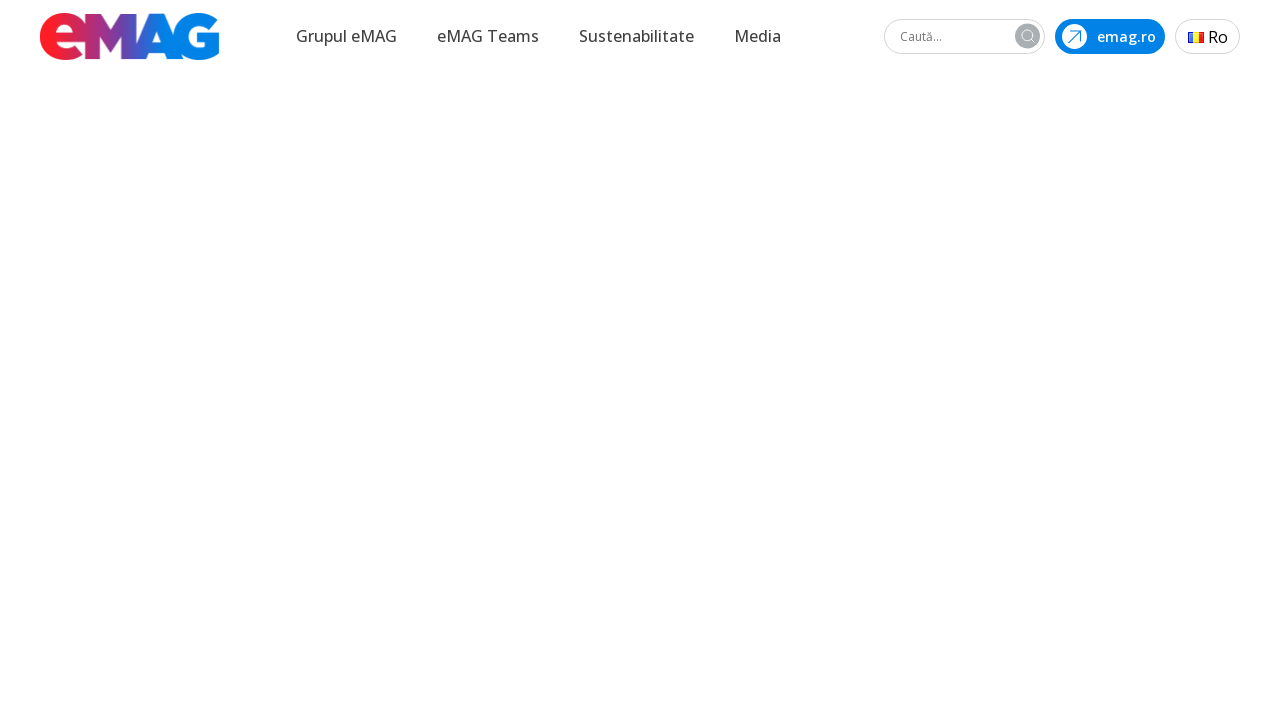